Tests dropdown selection functionality by selecting multiple options from a multi-select dropdown element

Starting URL: https://letcode.in/dropdowns

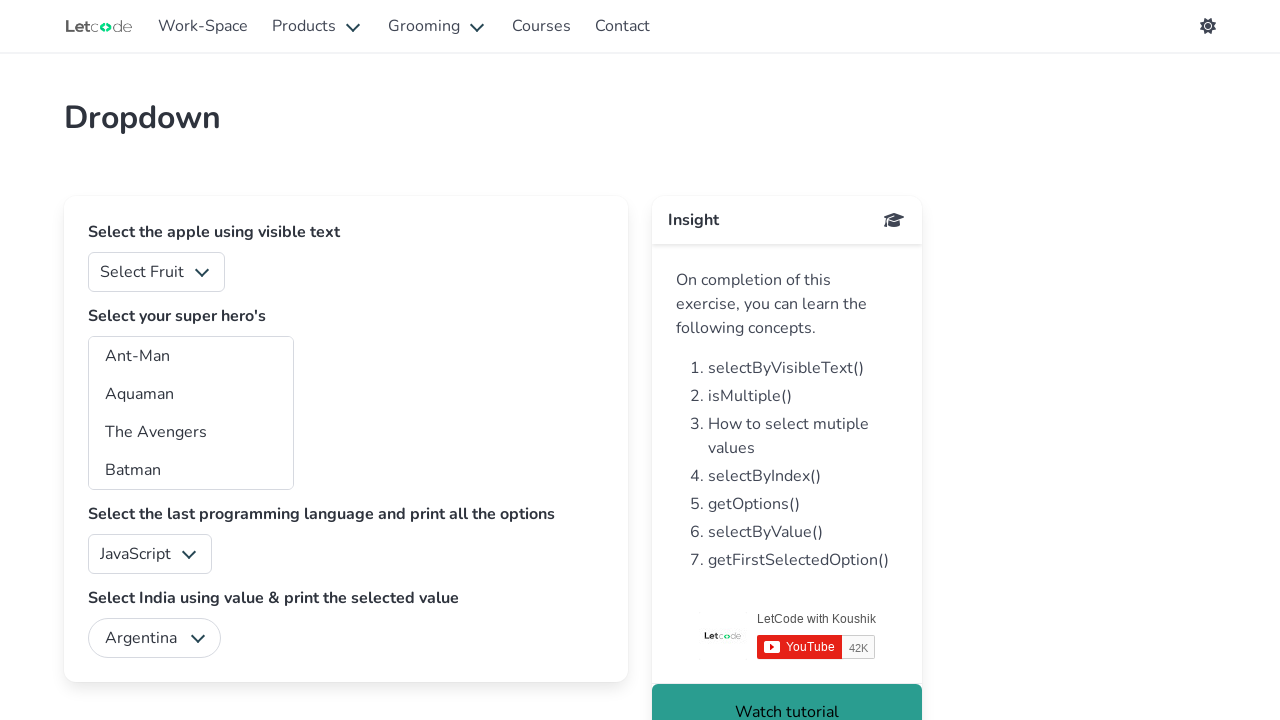

Navigated to dropdown test page
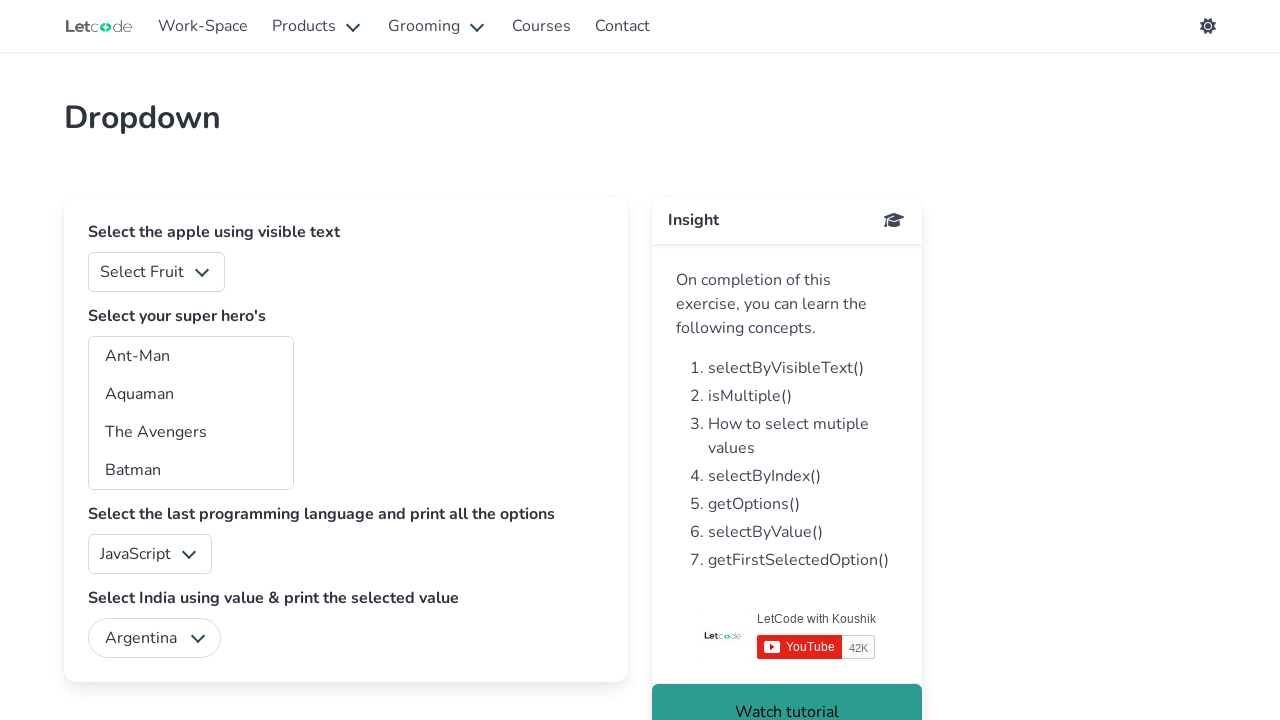

Located superheros dropdown element
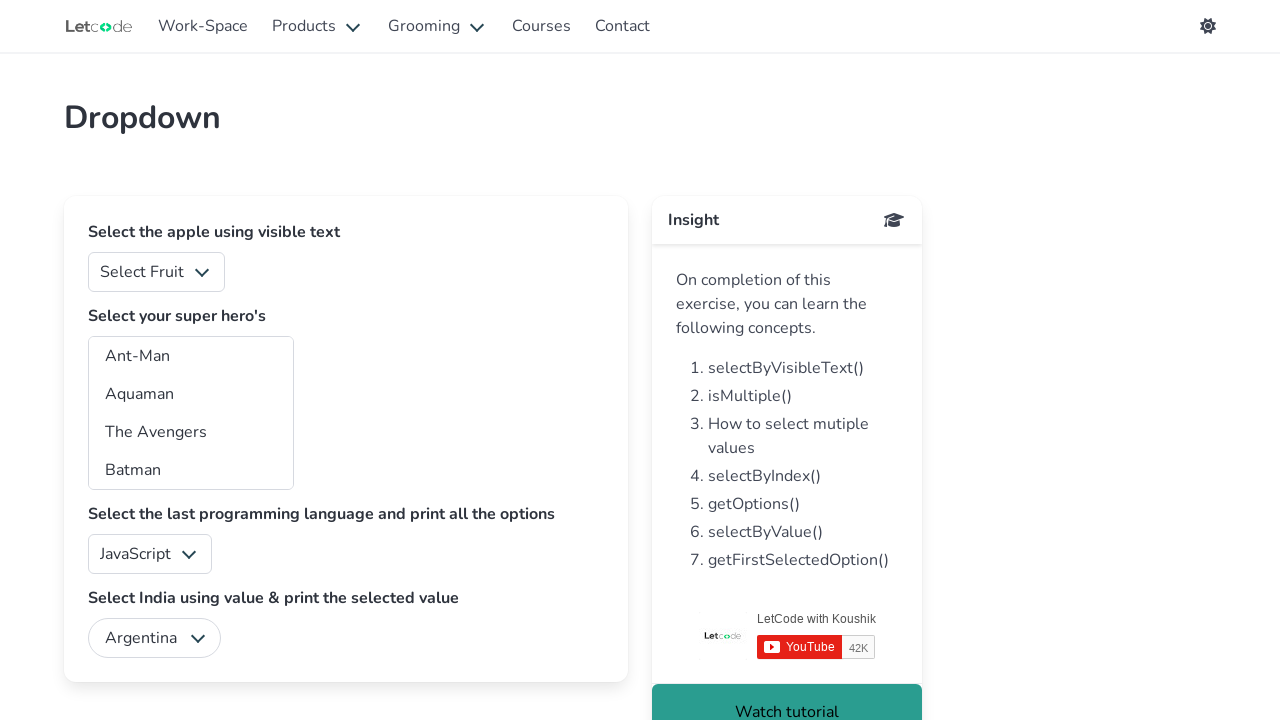

Selected option by value 'dd' from superheros dropdown on #superheros
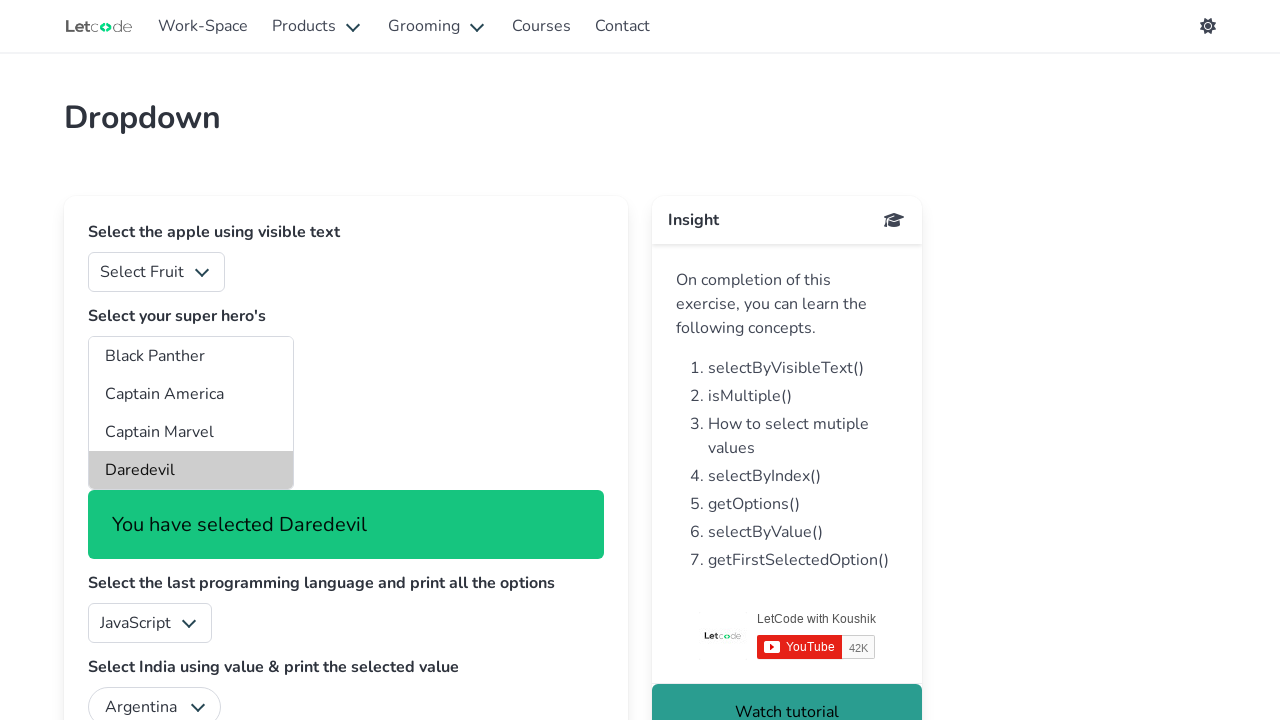

Selected 'Doctor Strange' option from superheros dropdown on #superheros
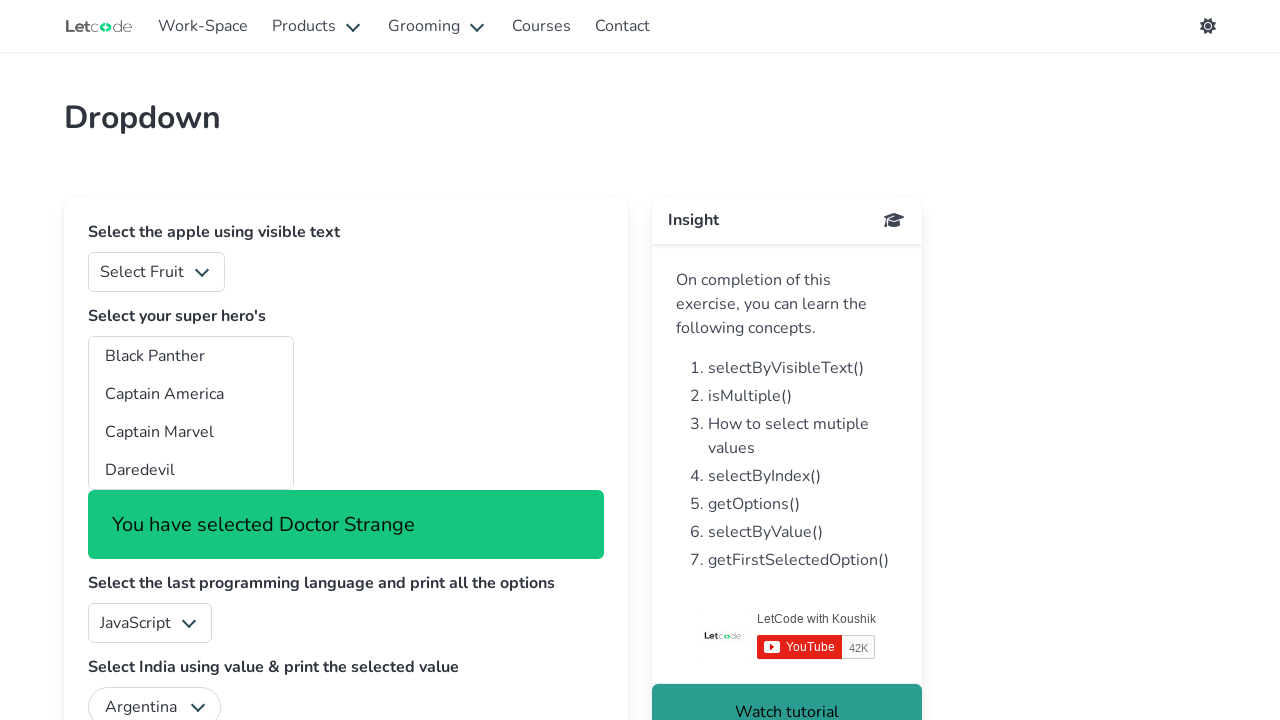

Located checked options in superheros dropdown
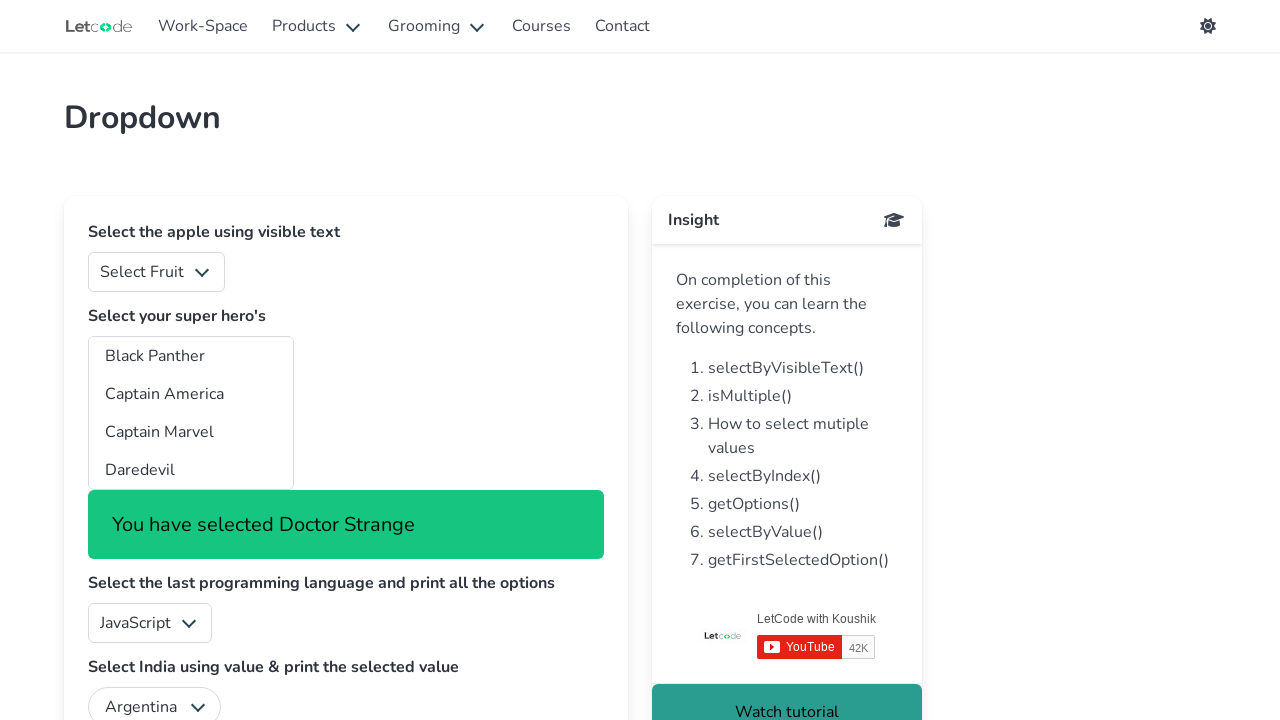

Waited for checked options to be present in superheros dropdown
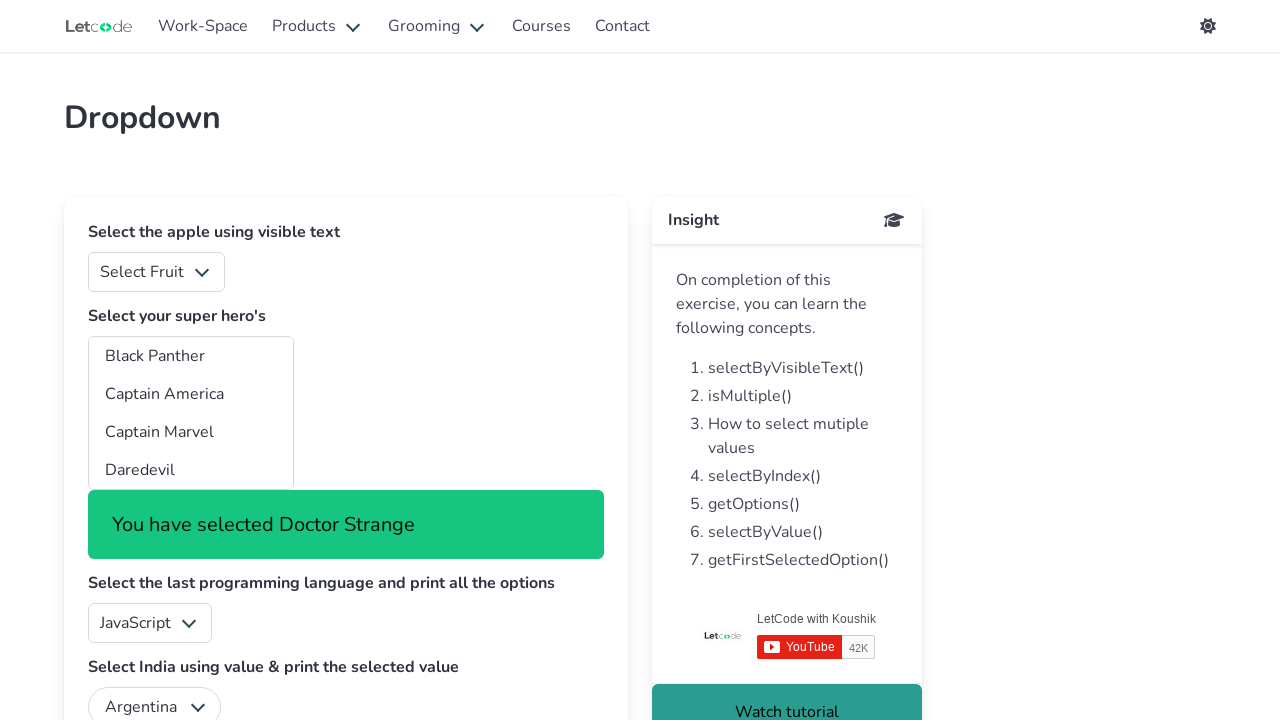

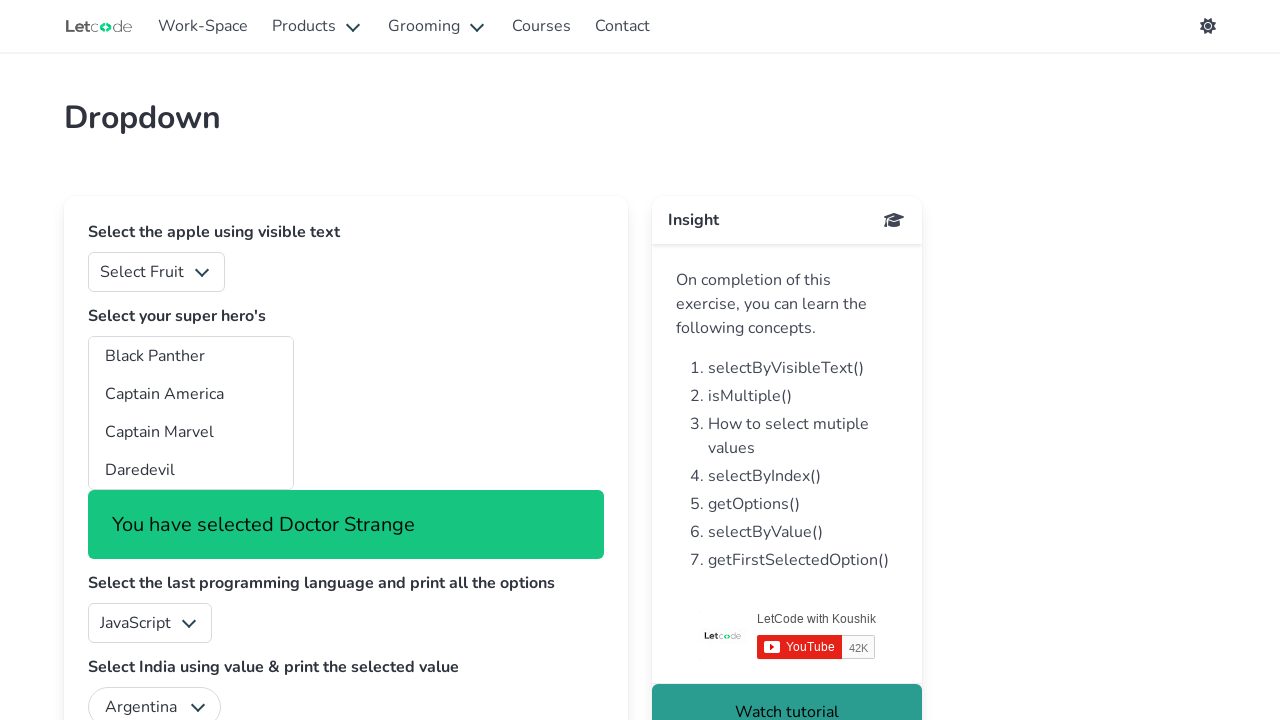